Scrolls down to a specific element on the ScrollMagic website

Starting URL: http://scrollmagic.io/

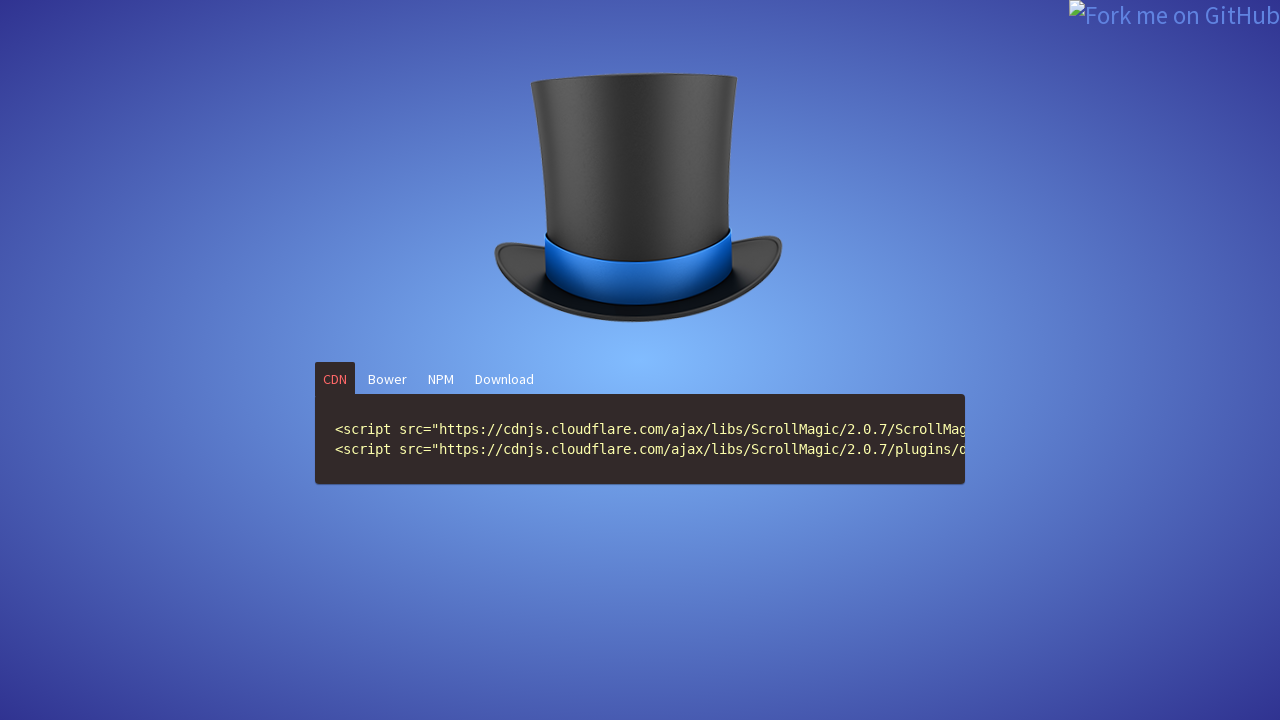

Located element with 'alfred' in title attribute
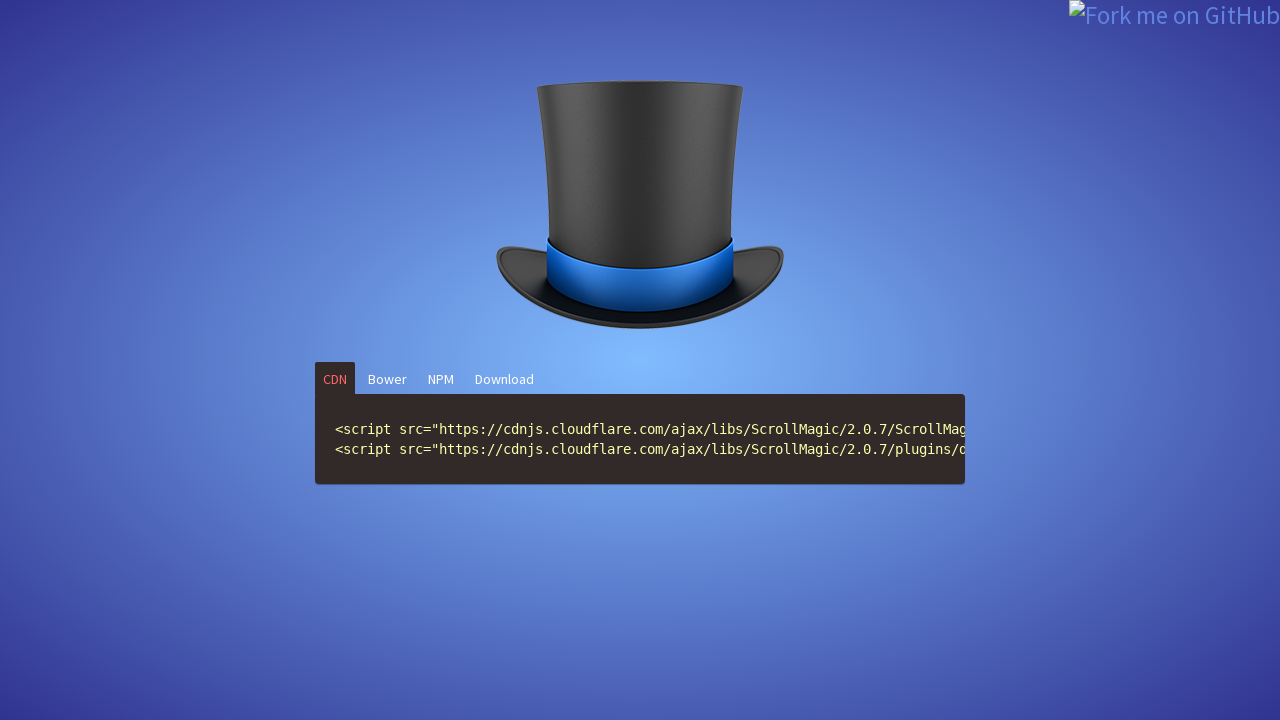

Scrolled down to alfred element on ScrollMagic website
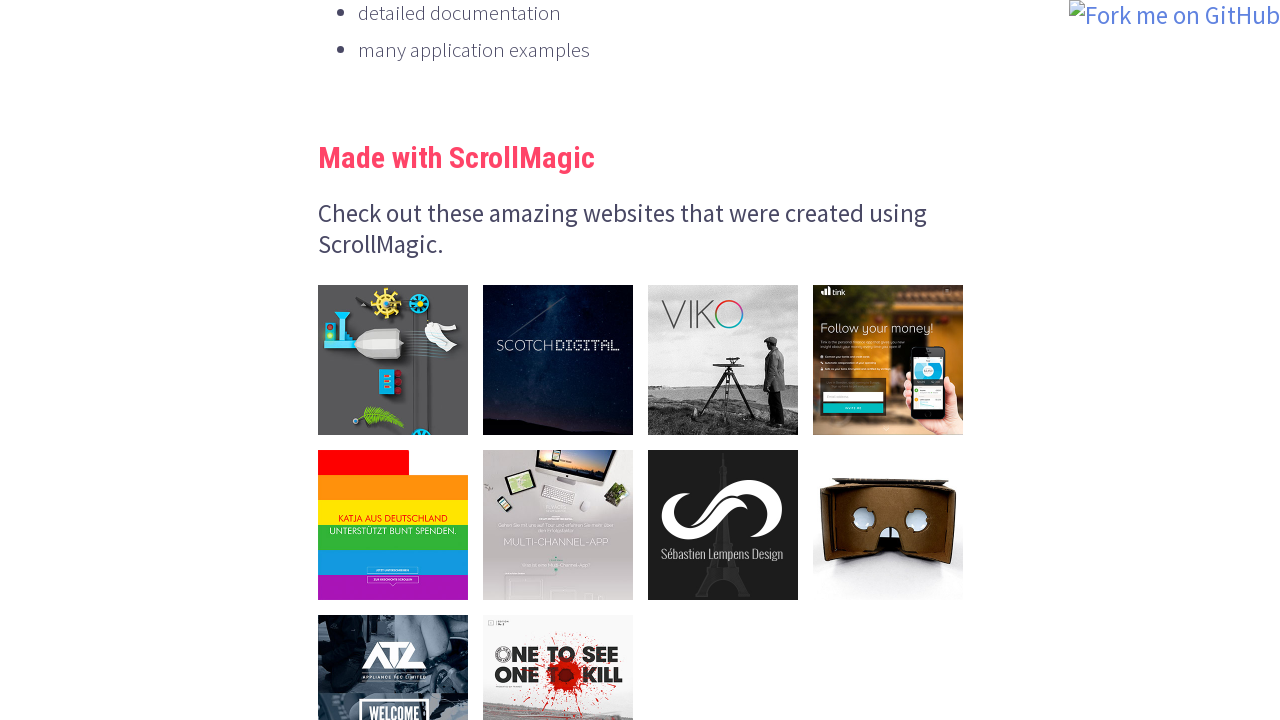

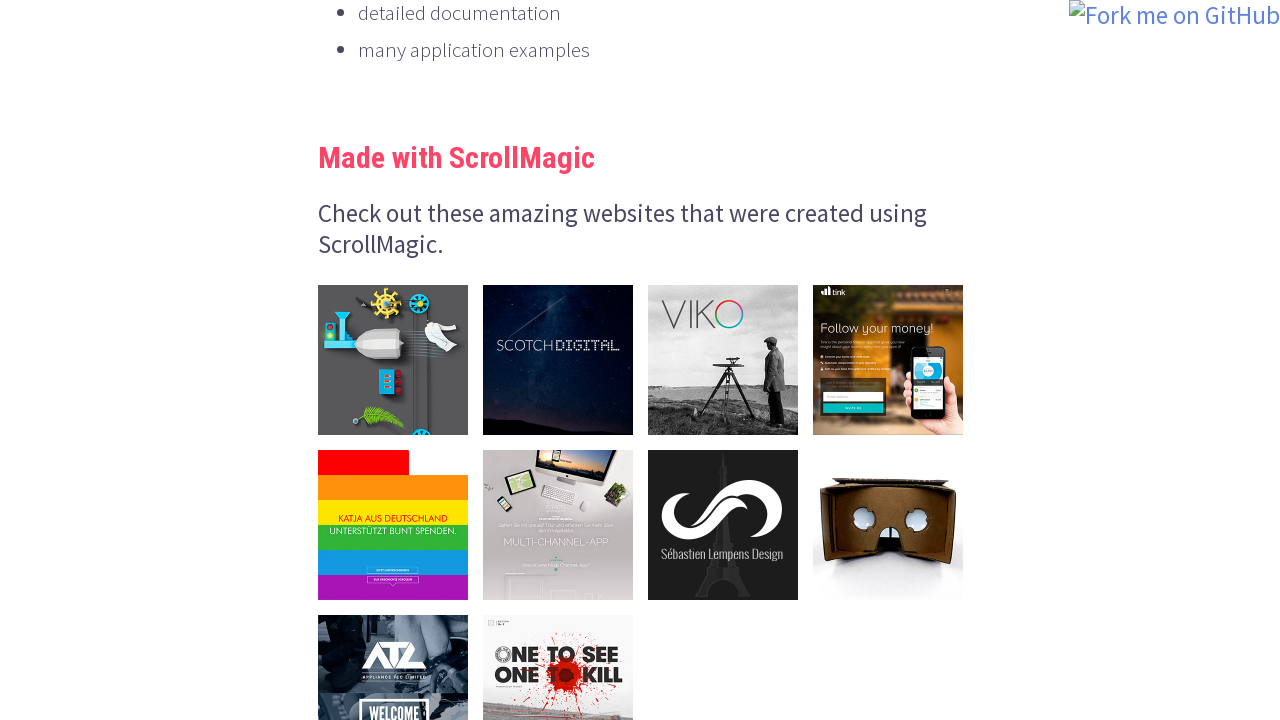